Tests drag and drop functionality on jQuery UI demo page by dragging an element and dropping it onto a target area

Starting URL: https://jqueryui.com/

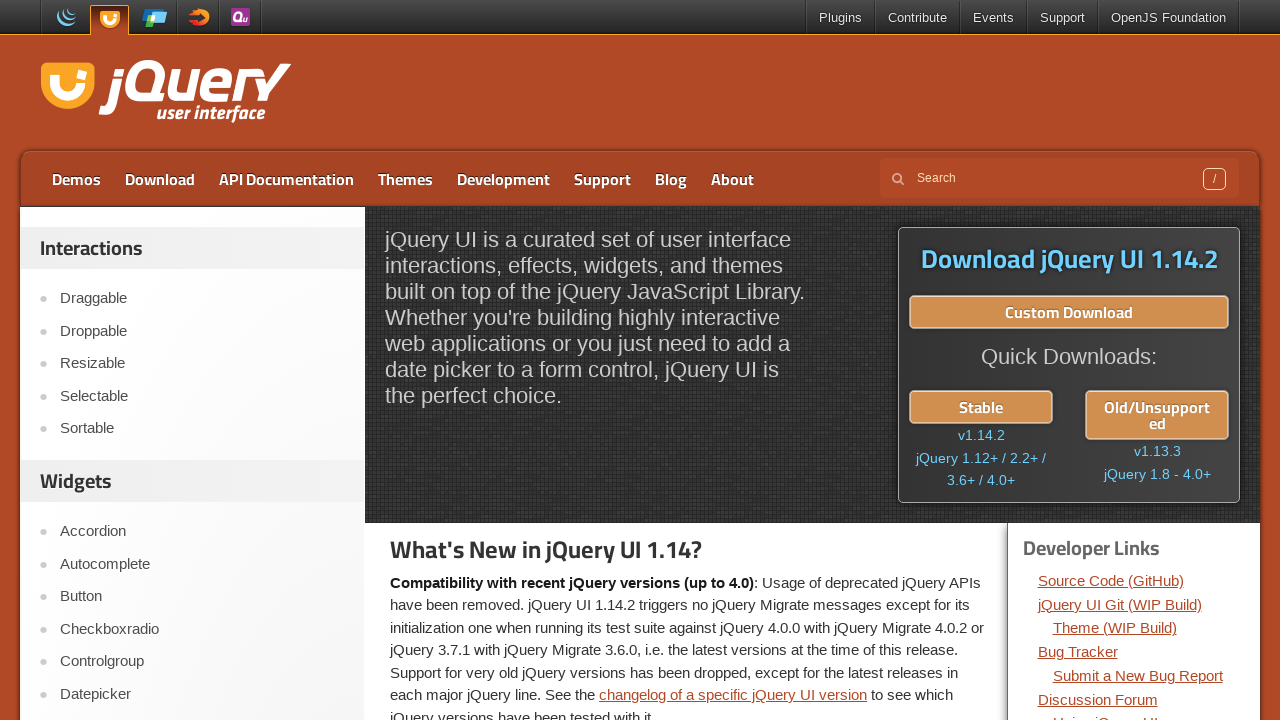

Clicked on Droppable link to navigate to drag and drop demo at (202, 331) on text=Droppable
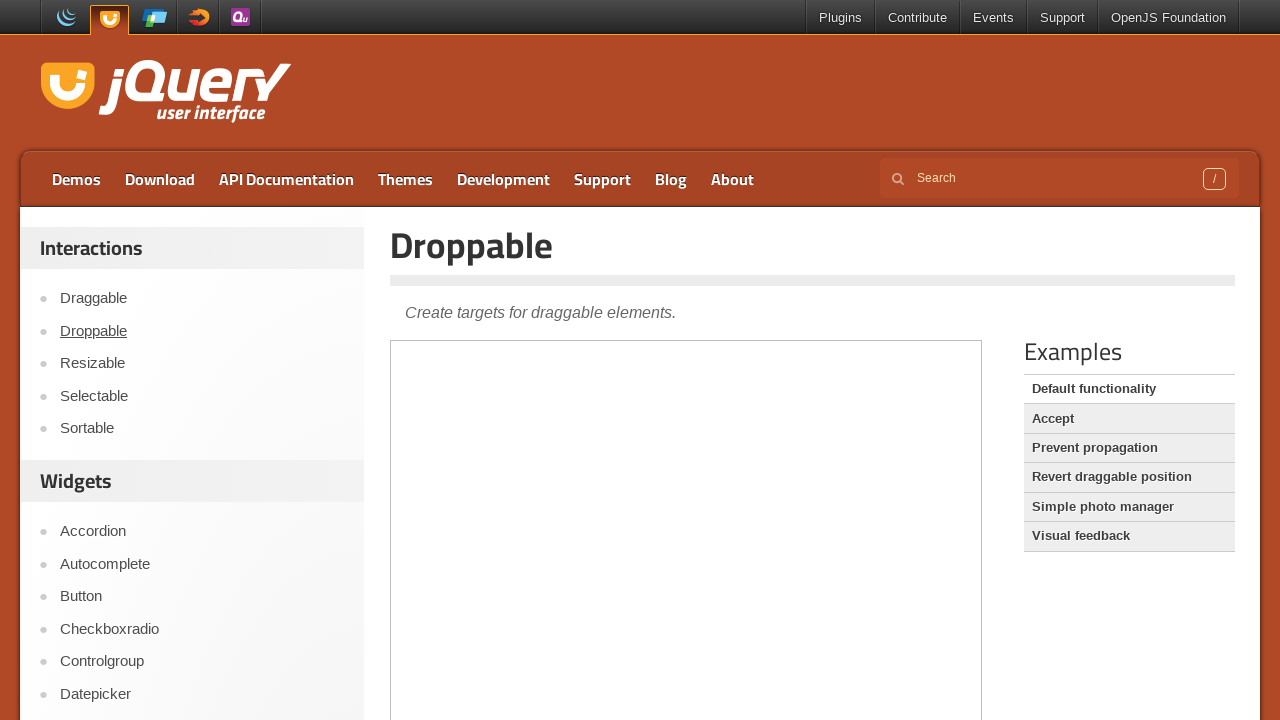

Located the iframe containing the drag and drop demo
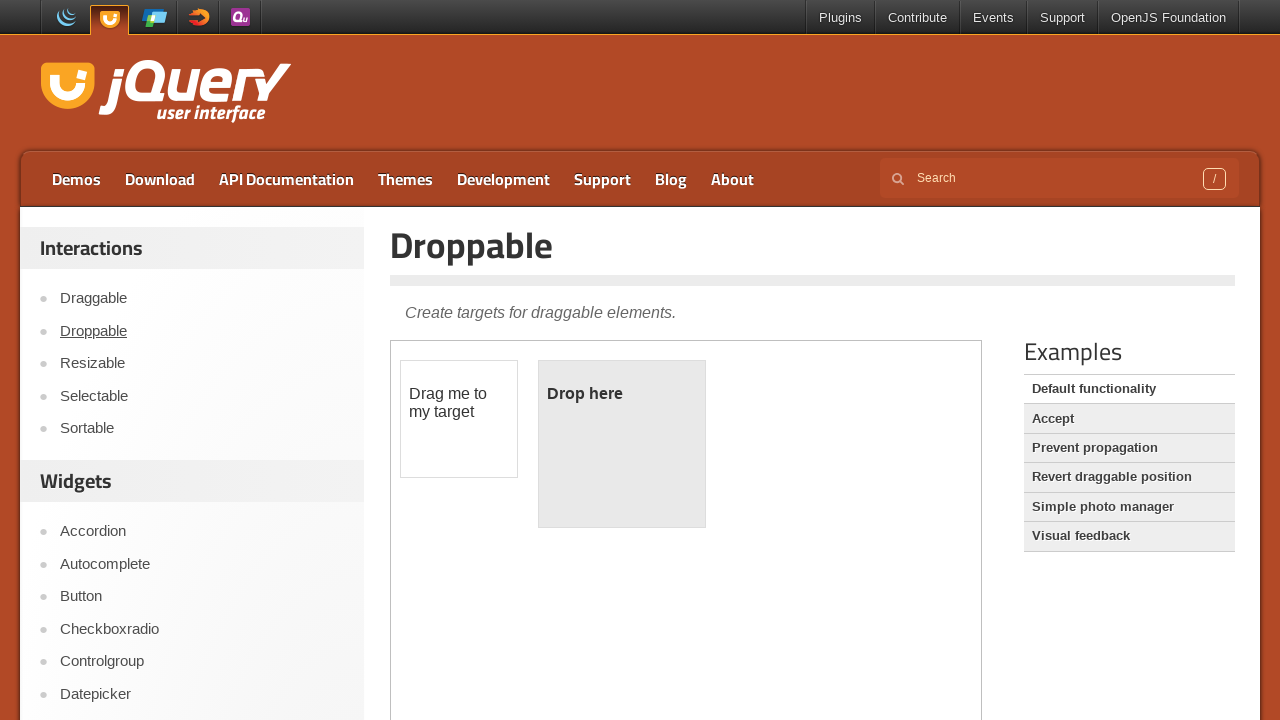

Located the draggable element
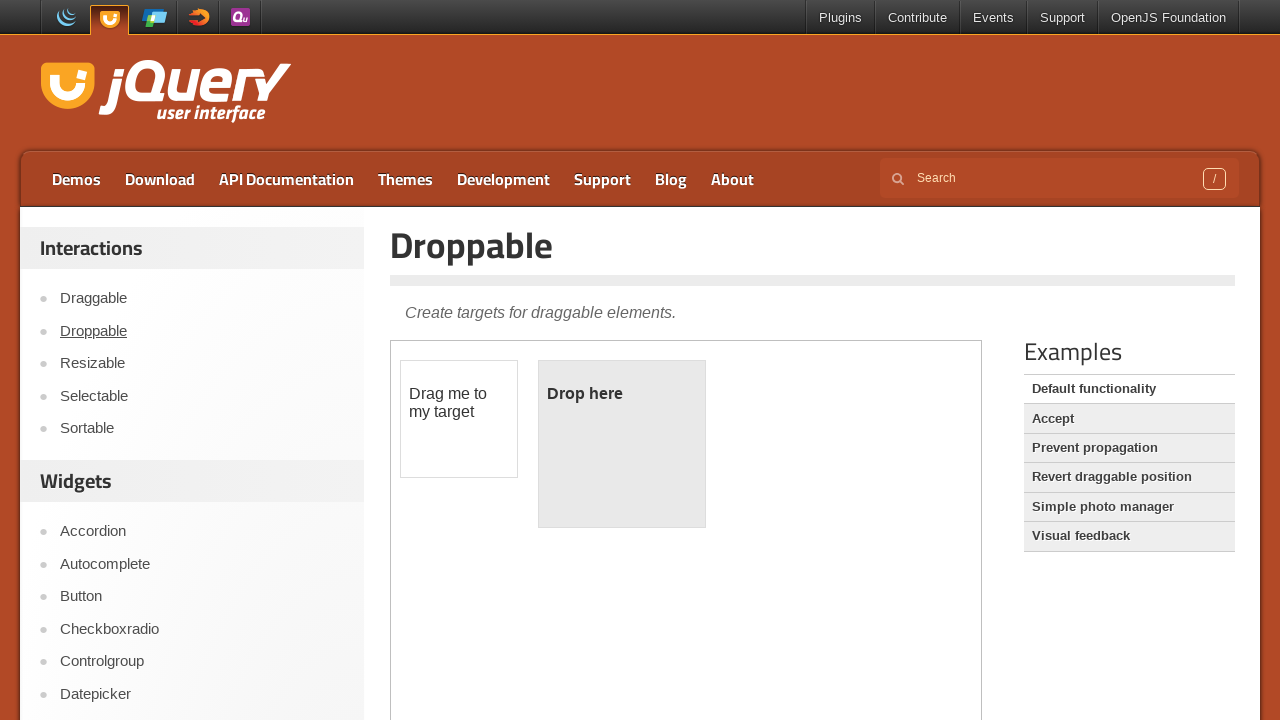

Located the droppable target element
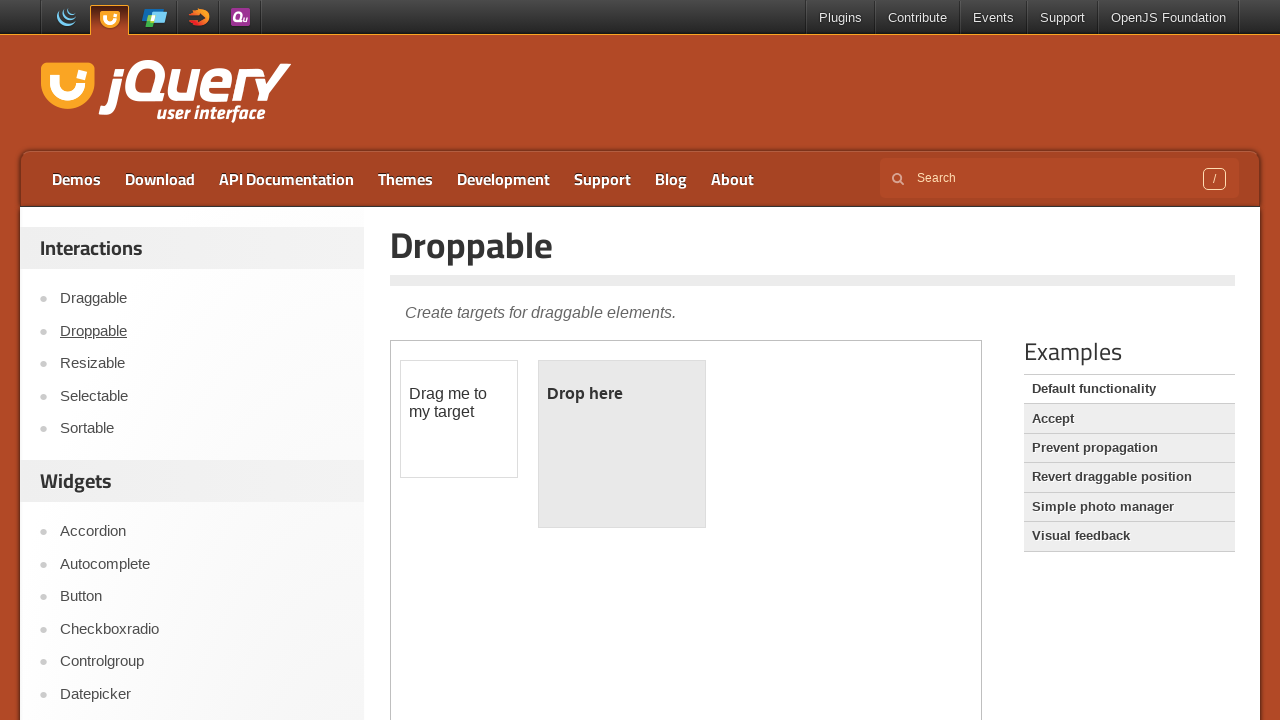

Performed drag and drop action - dragged element onto target area at (622, 444)
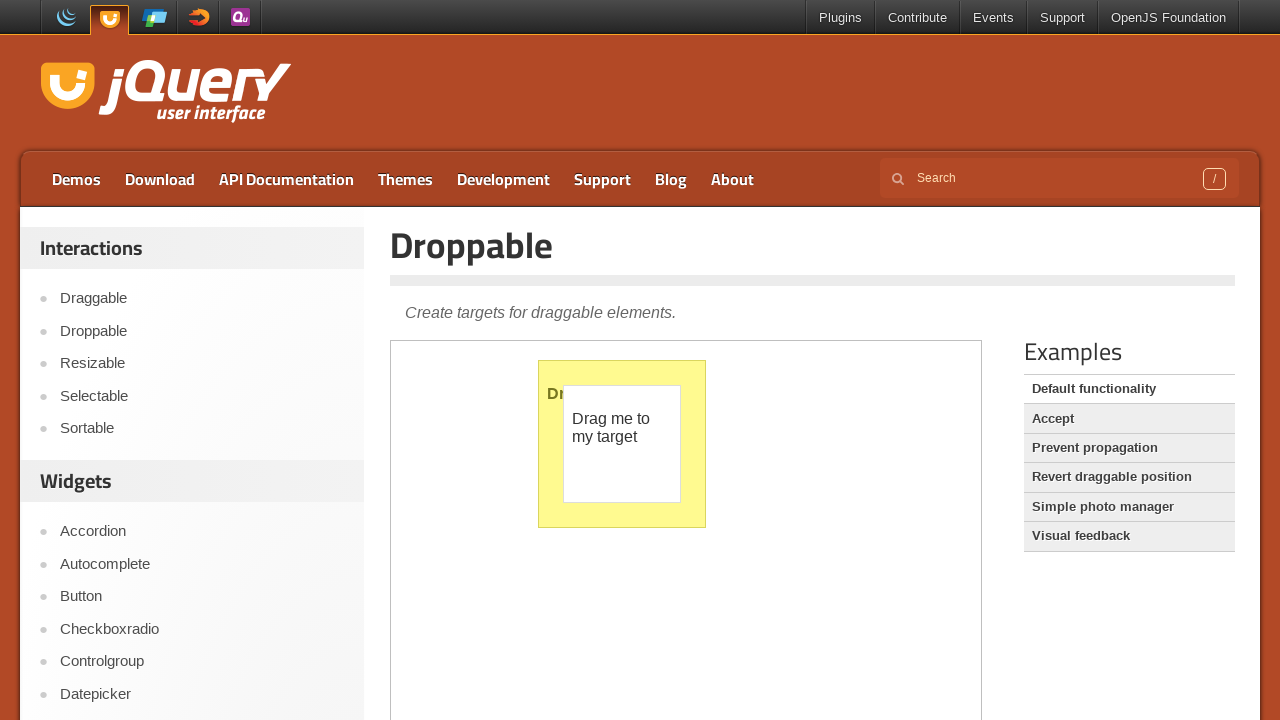

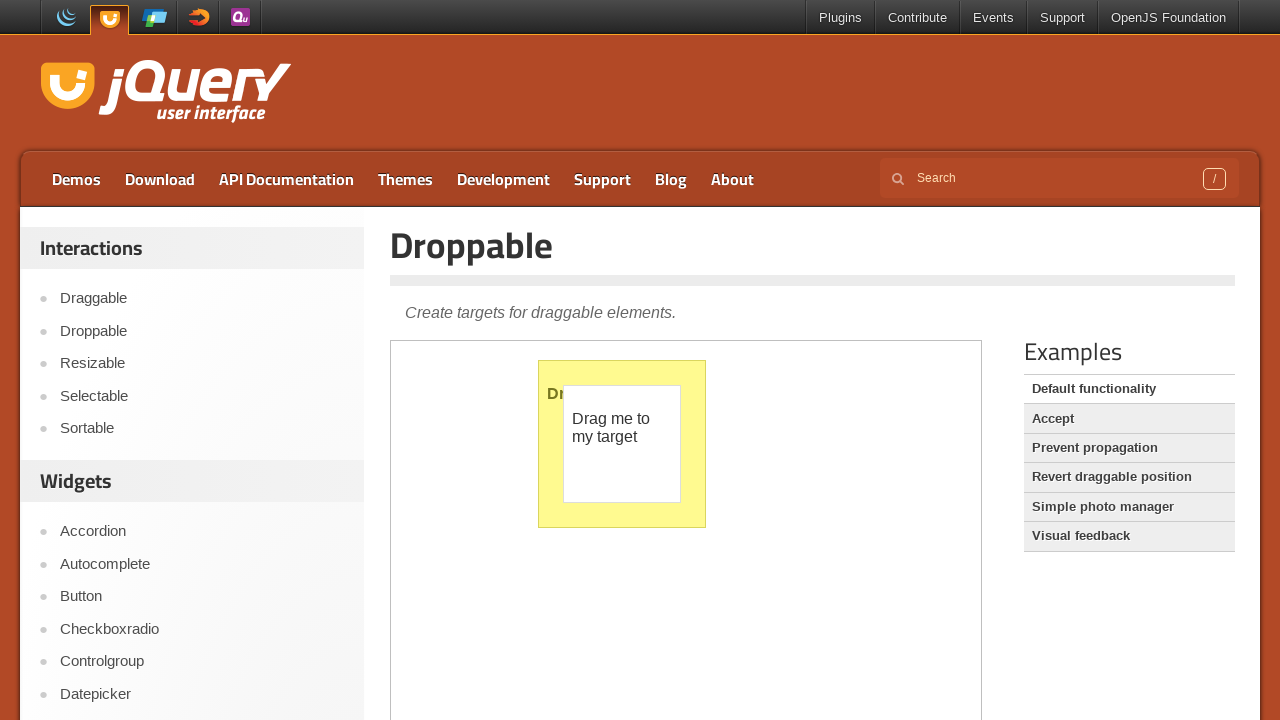